Navigates to filmweb.pl and verifies the page title matches the expected value

Starting URL: https://www.filmweb.pl

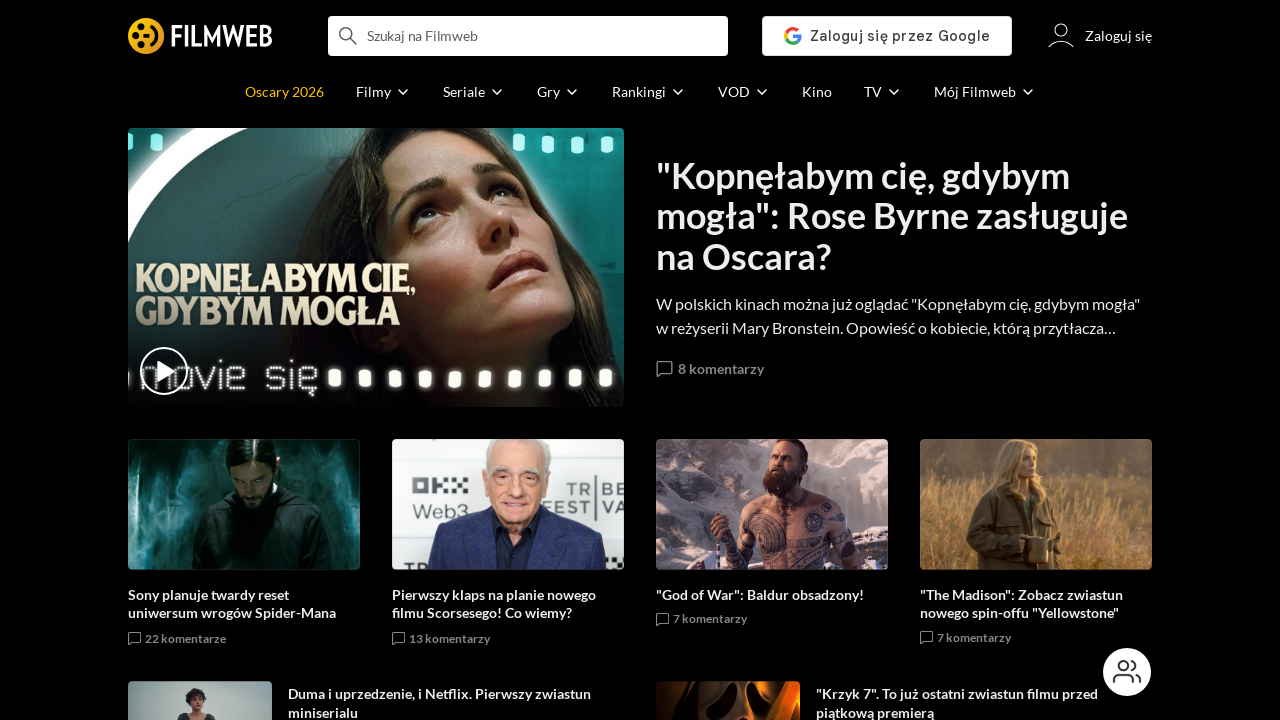

Navigated to https://www.filmweb.pl
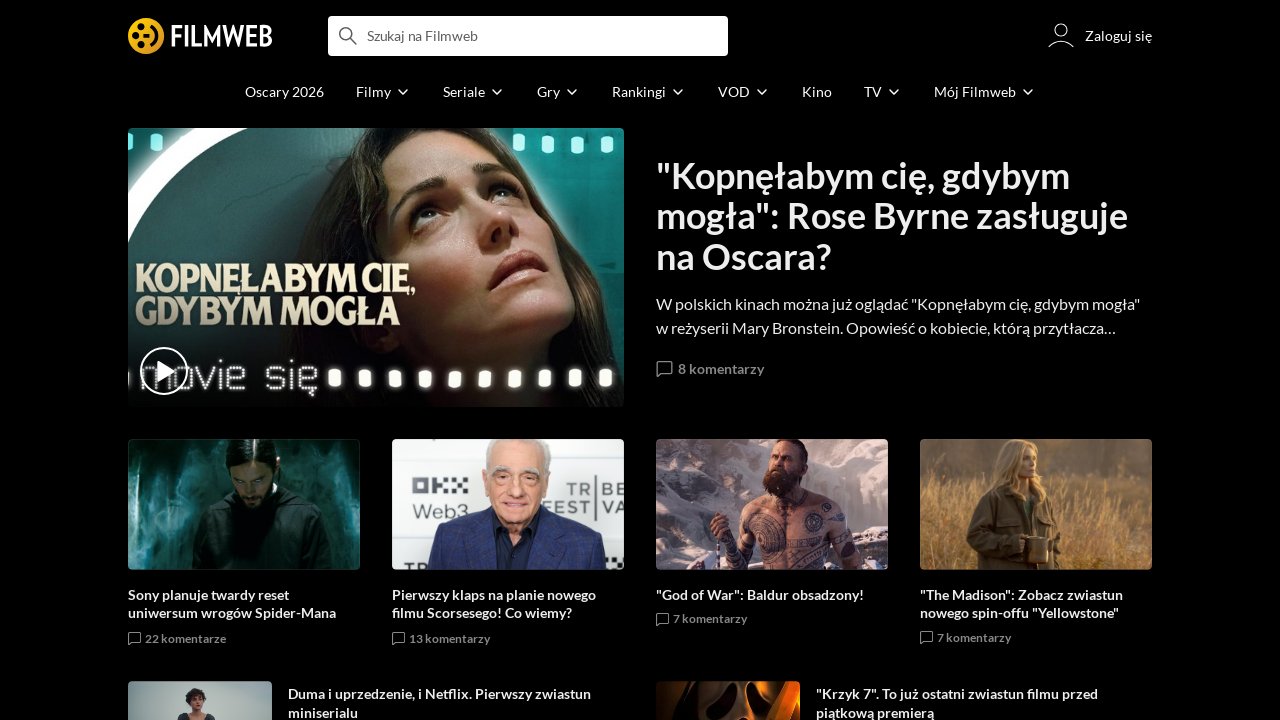

Verified page title matches expected value 'Filmweb - filmy takie jak Ty!'
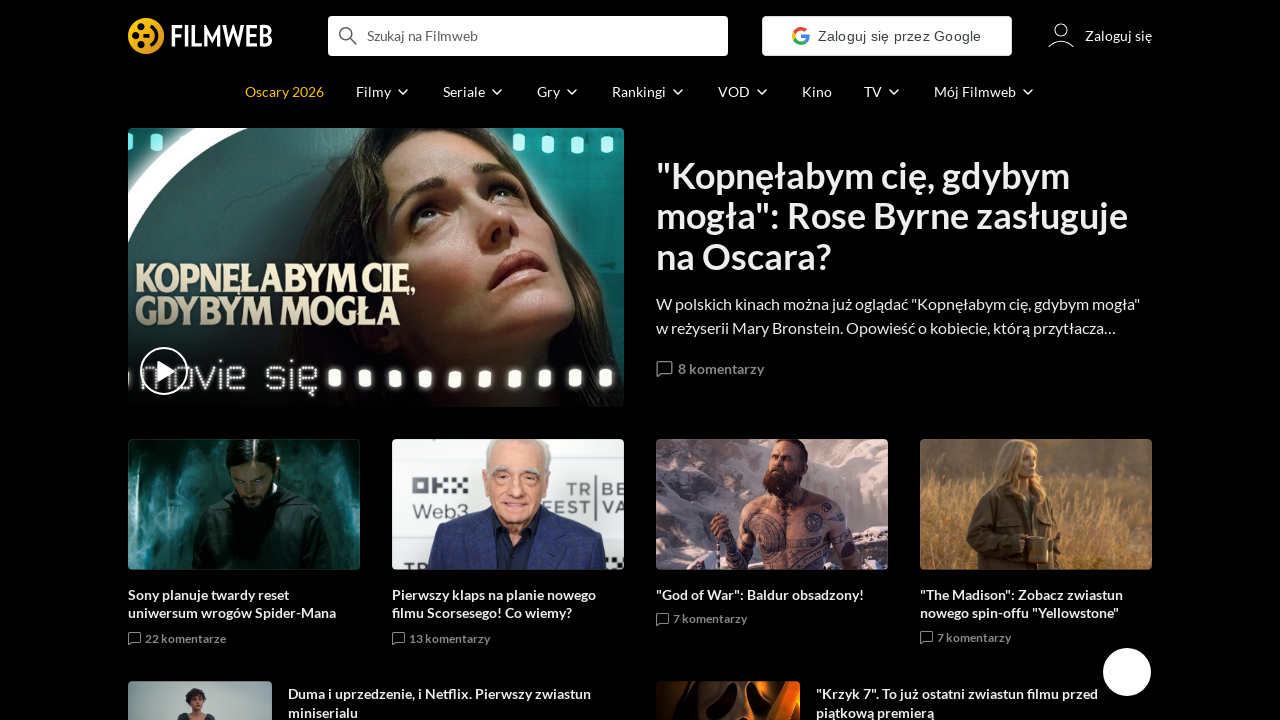

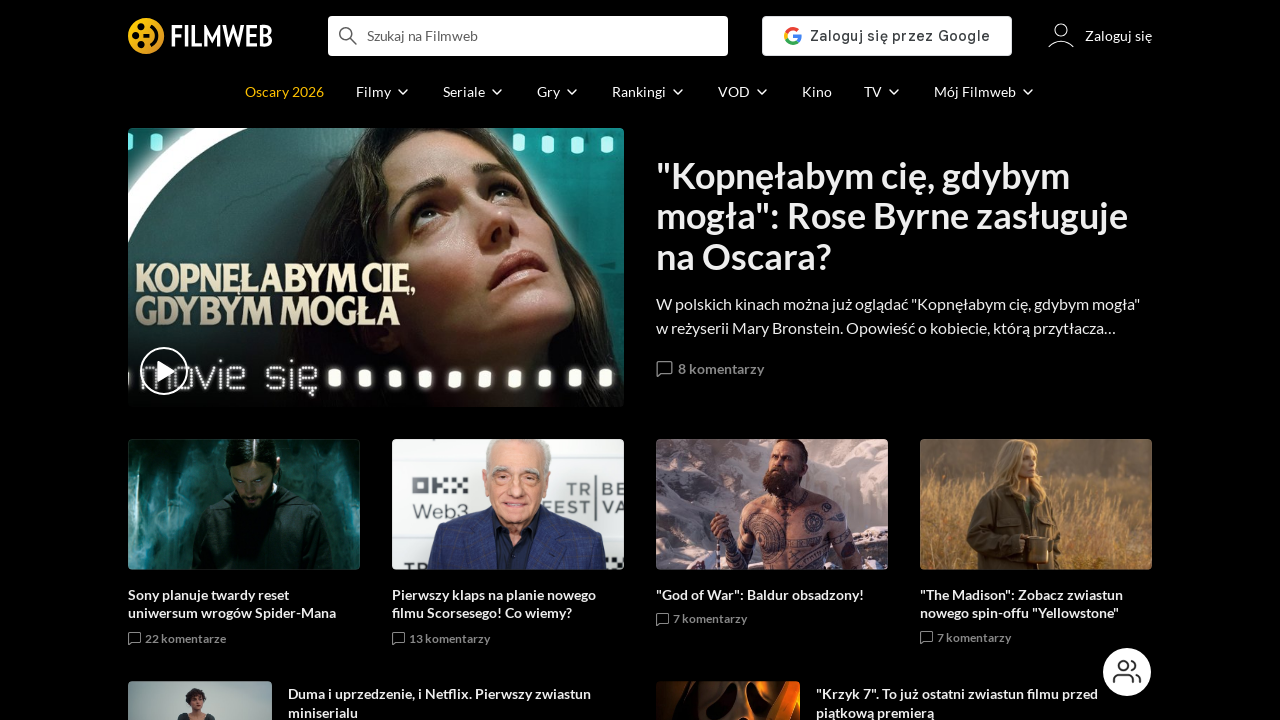